Tests radio button functionality by selecting gender and age group options, then verifying the displayed values after clicking "Get values" button

Starting URL: https://www.lambdatest.com/selenium-playground/radiobutton-demo

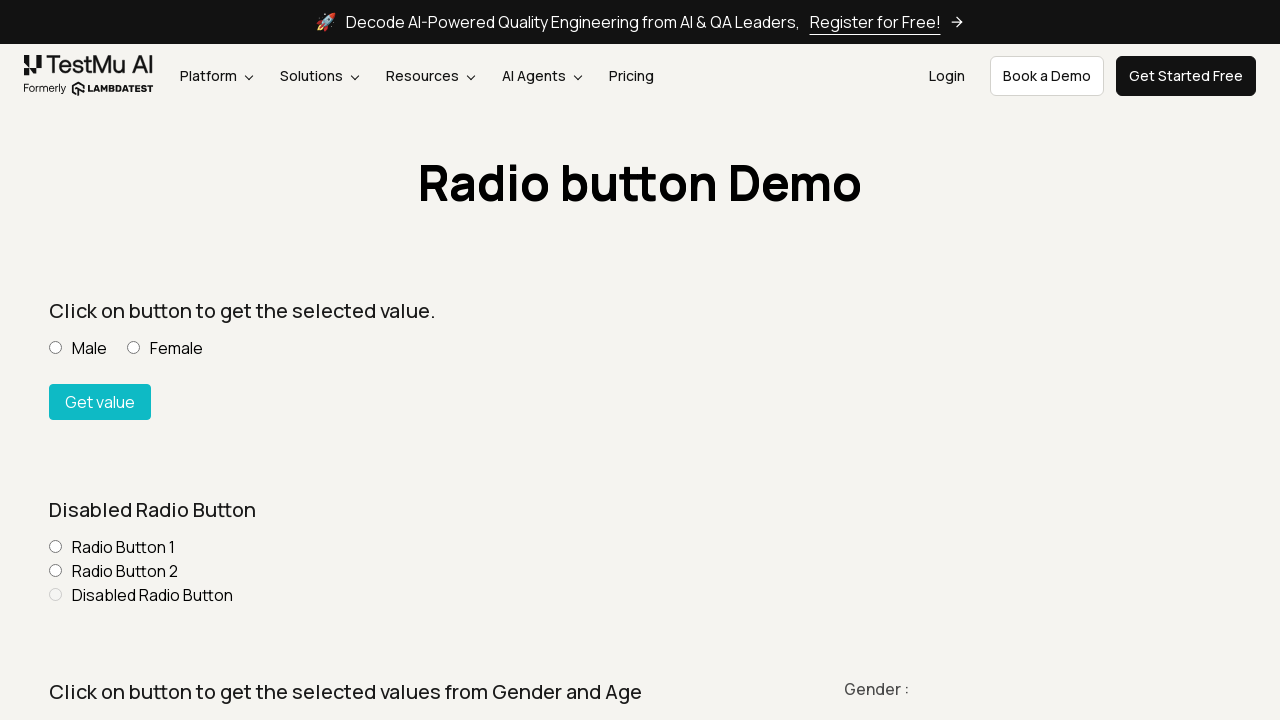

Clicked Male gender radio button at (56, 360) on xpath=//input[@value='Male' and @name='gender']
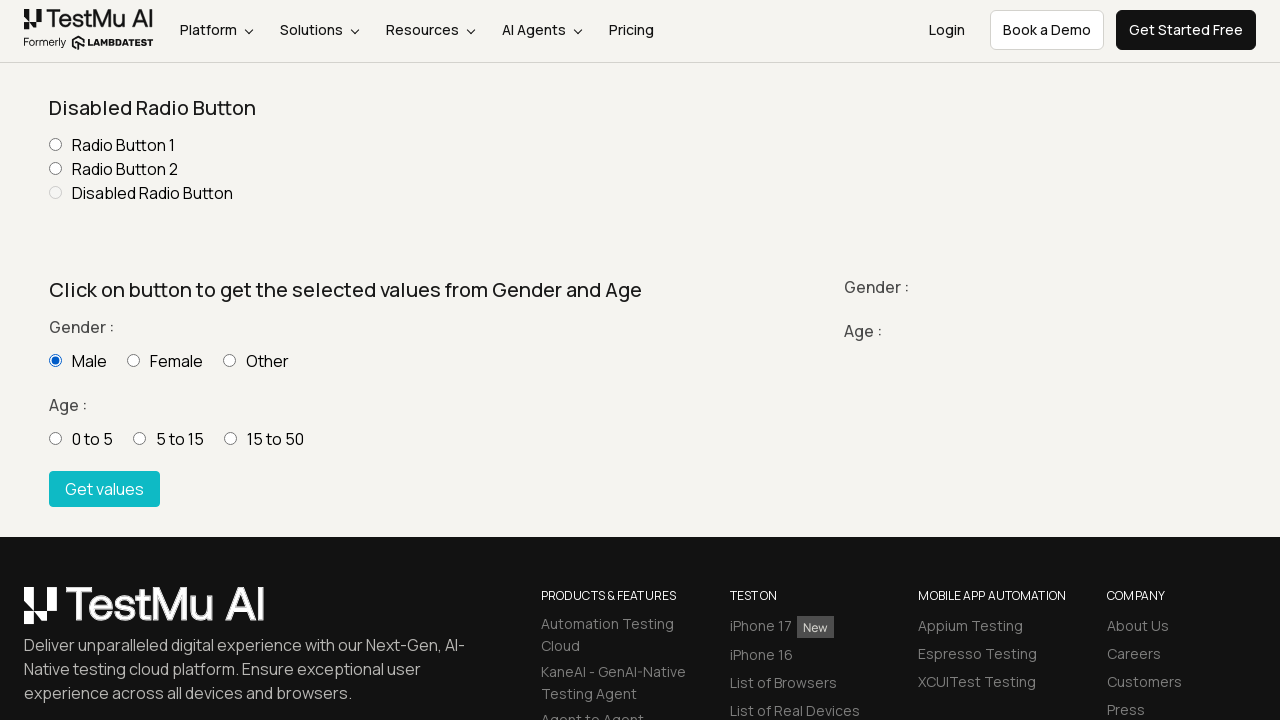

Clicked 0 - 5 age group radio button at (56, 438) on xpath=//input[@value='0 - 5' and @name='ageGroup']
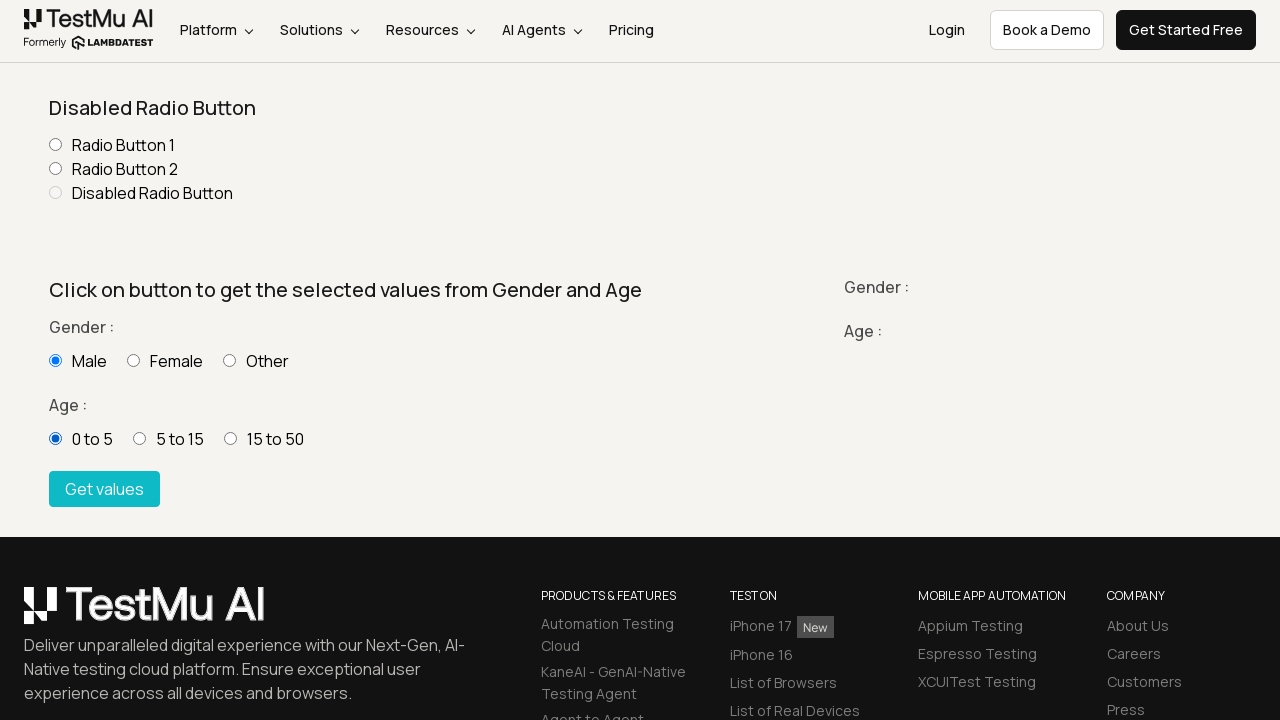

Clicked Get values button at (104, 489) on xpath=//button[text()='Get values']
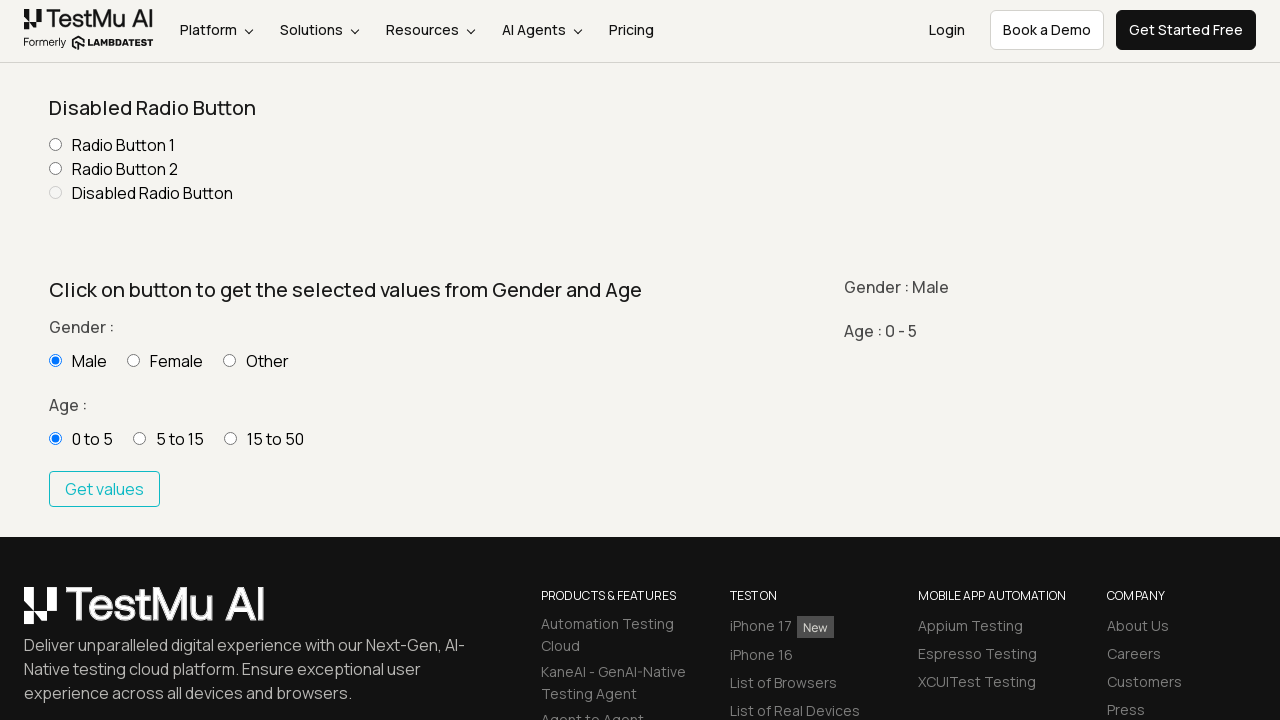

Results with Gender value appeared
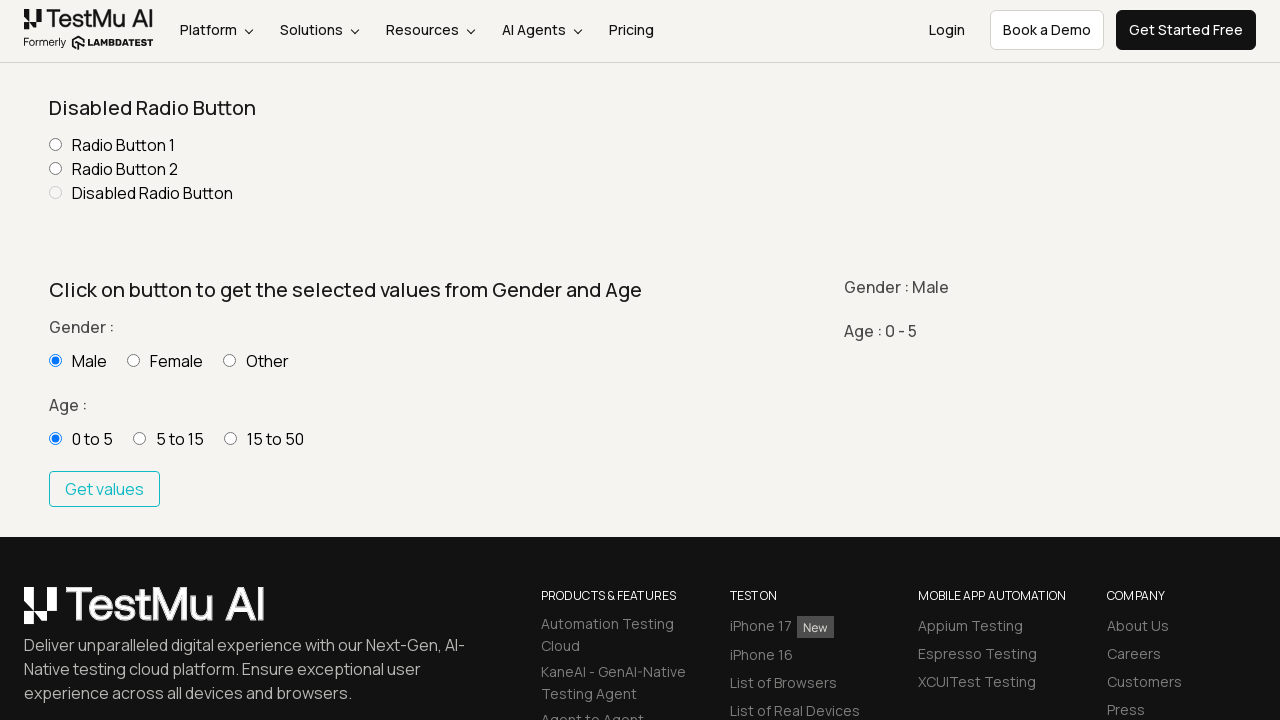

Retrieved gender text from results
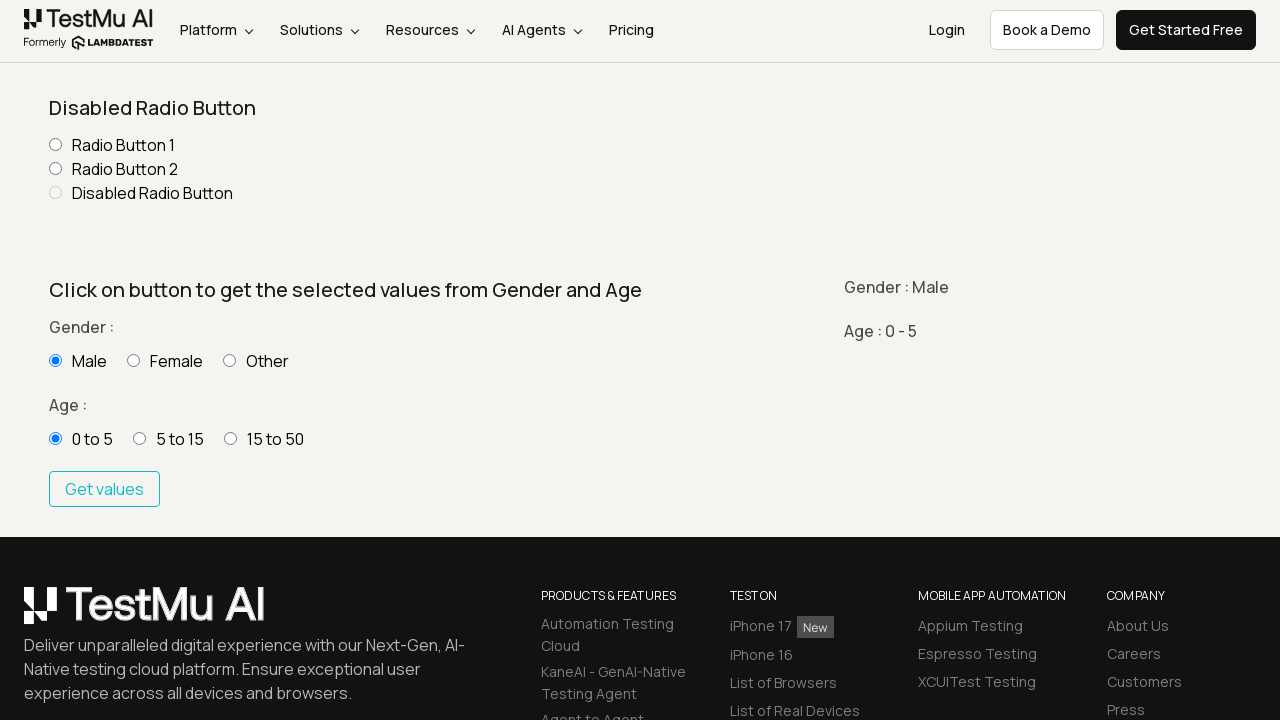

Retrieved age text from results
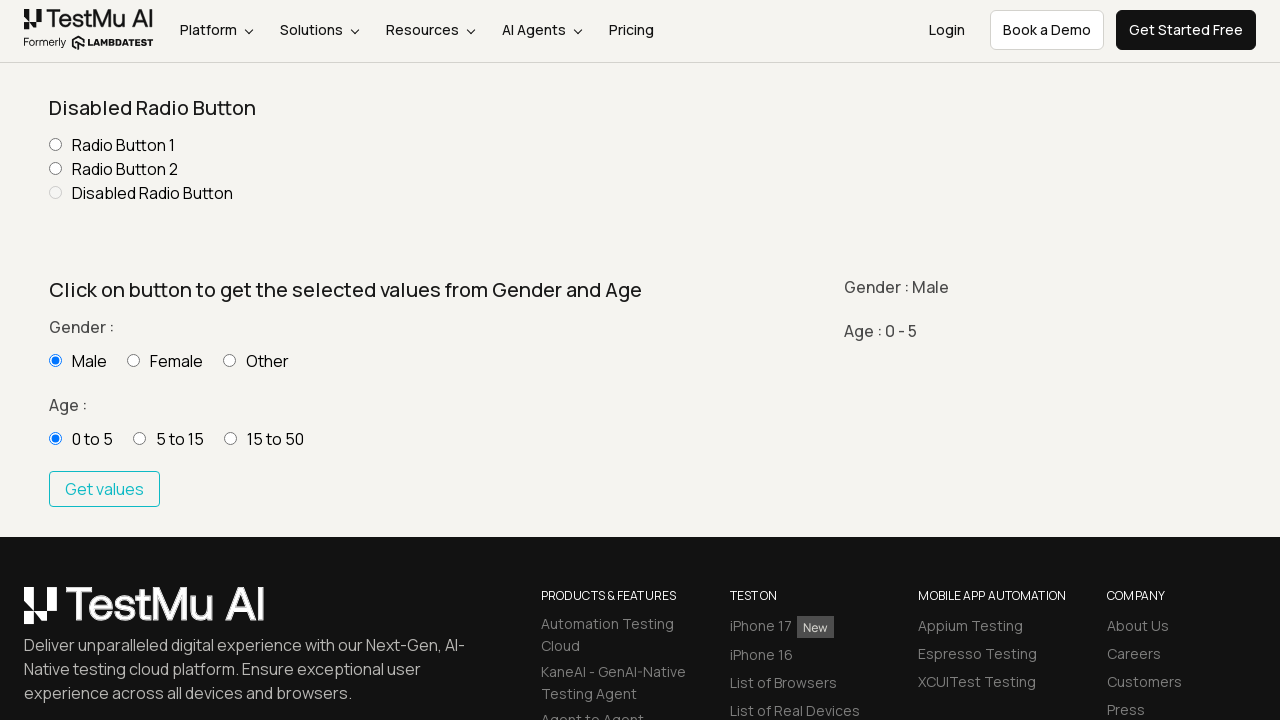

Verified gender value is Male
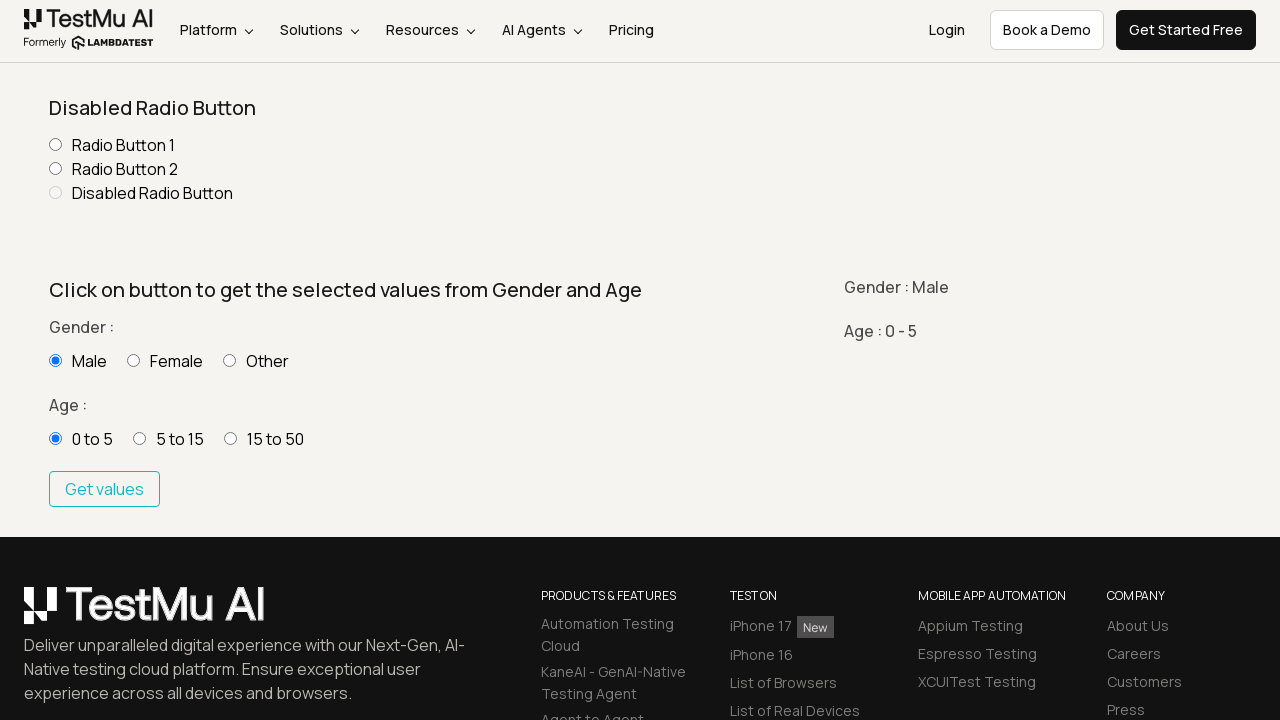

Verified age value is 0 - 5
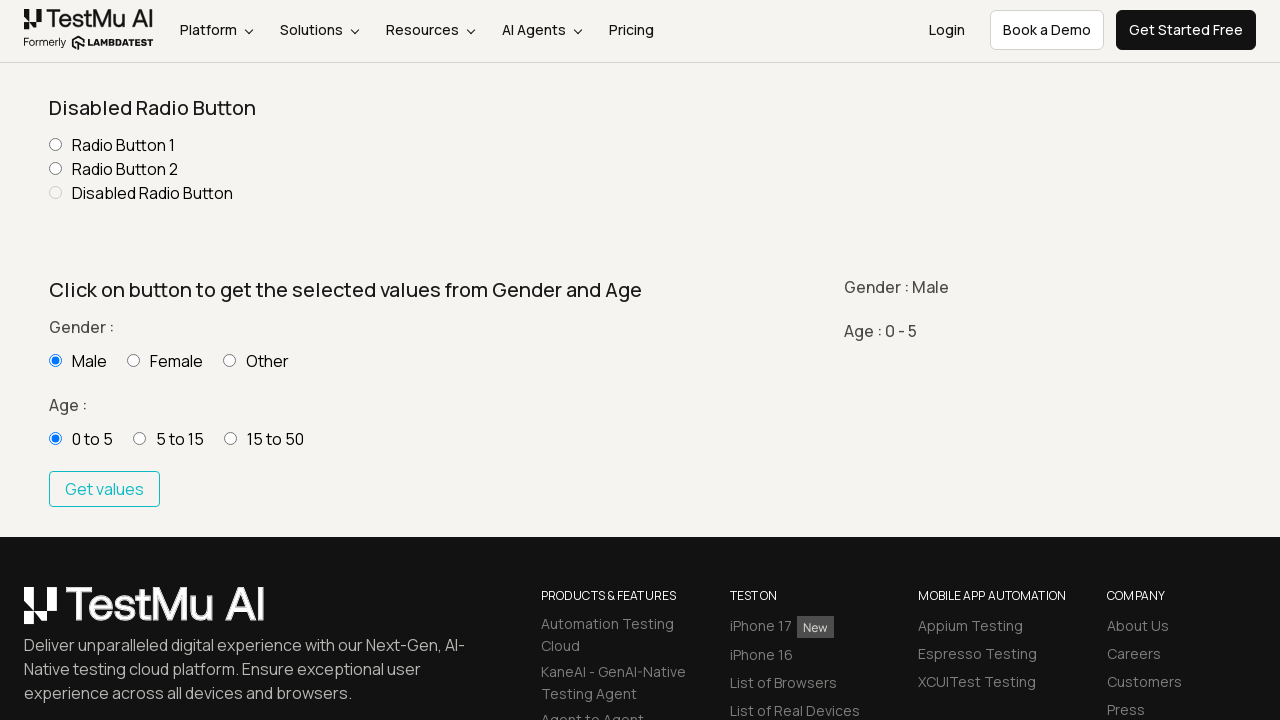

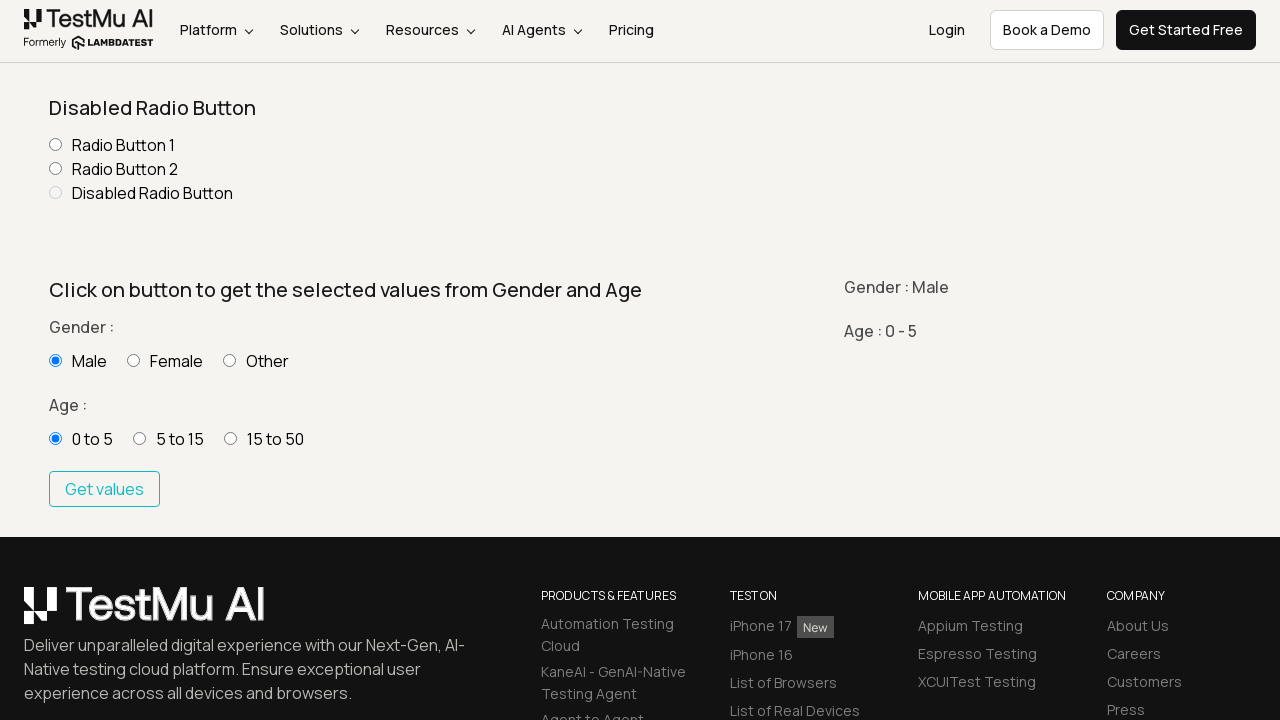